Tests dynamic page loading by clicking a Start button and waiting for the loading bar to disappear and a "Hello World!" message to appear

Starting URL: http://the-internet.herokuapp.com/dynamic_loading/2

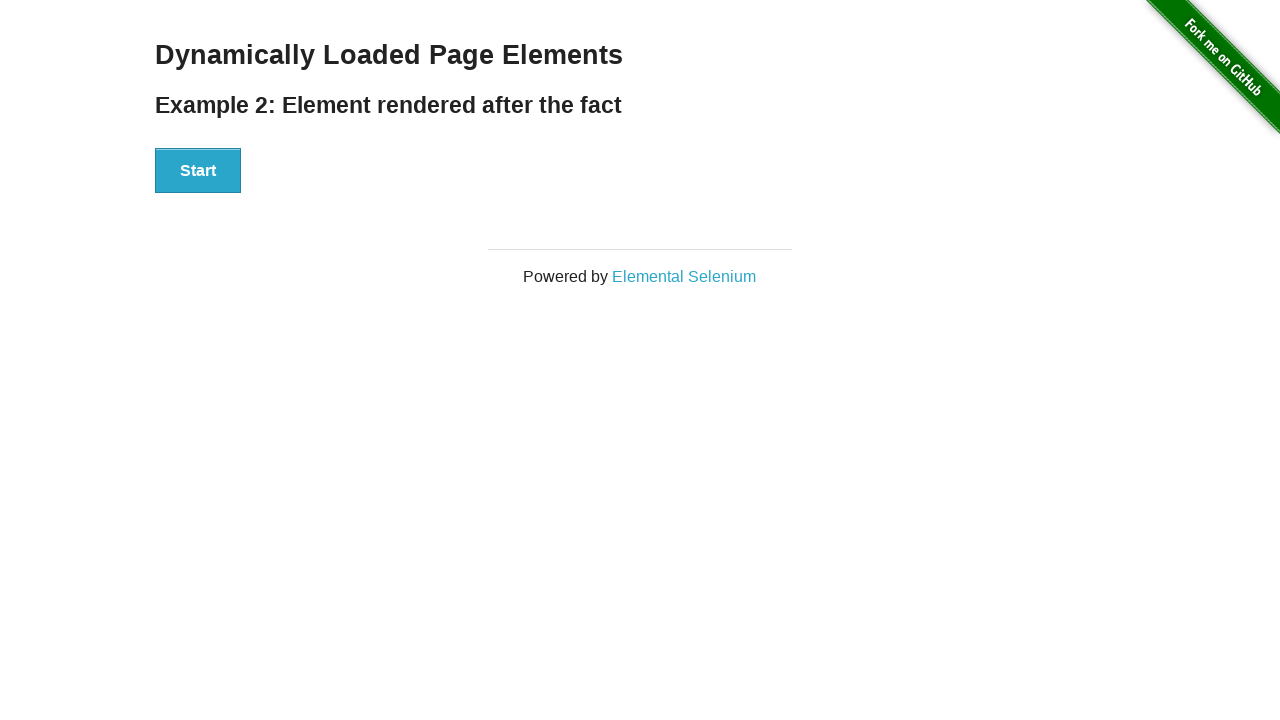

Clicked the Start button to initiate dynamic loading at (198, 171) on #start button
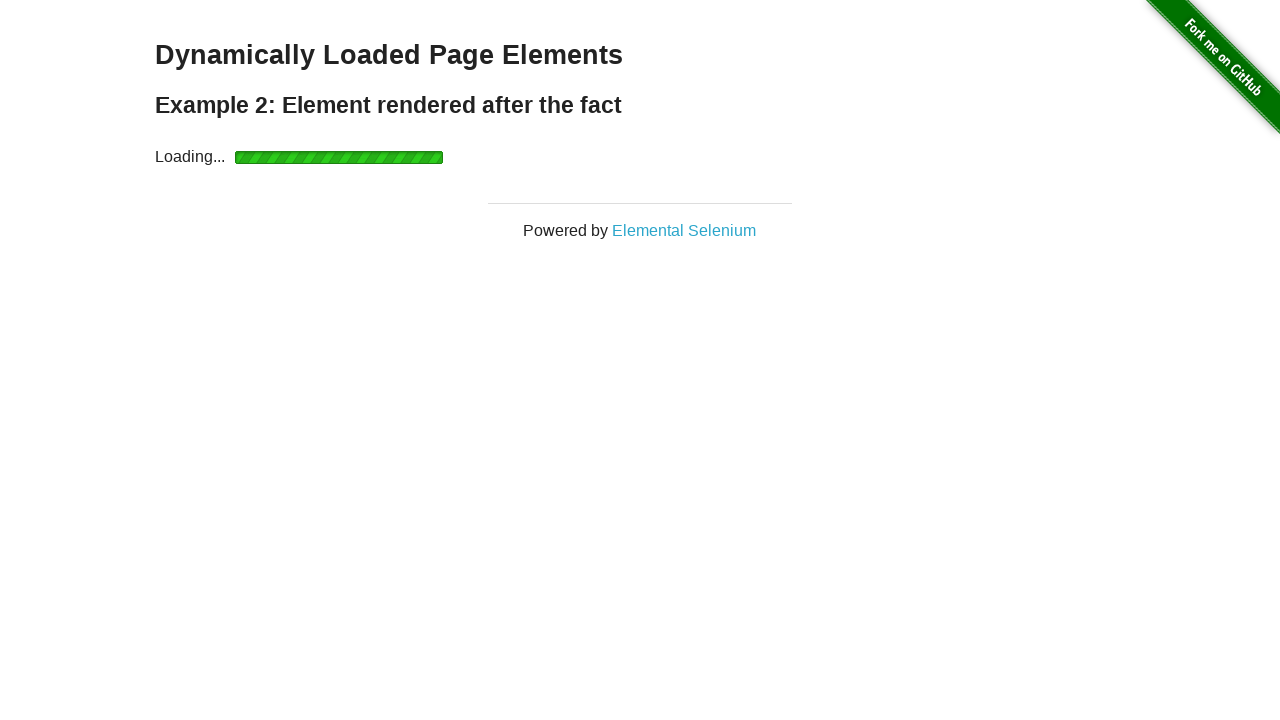

Waited for loading bar to disappear and finish element to appear
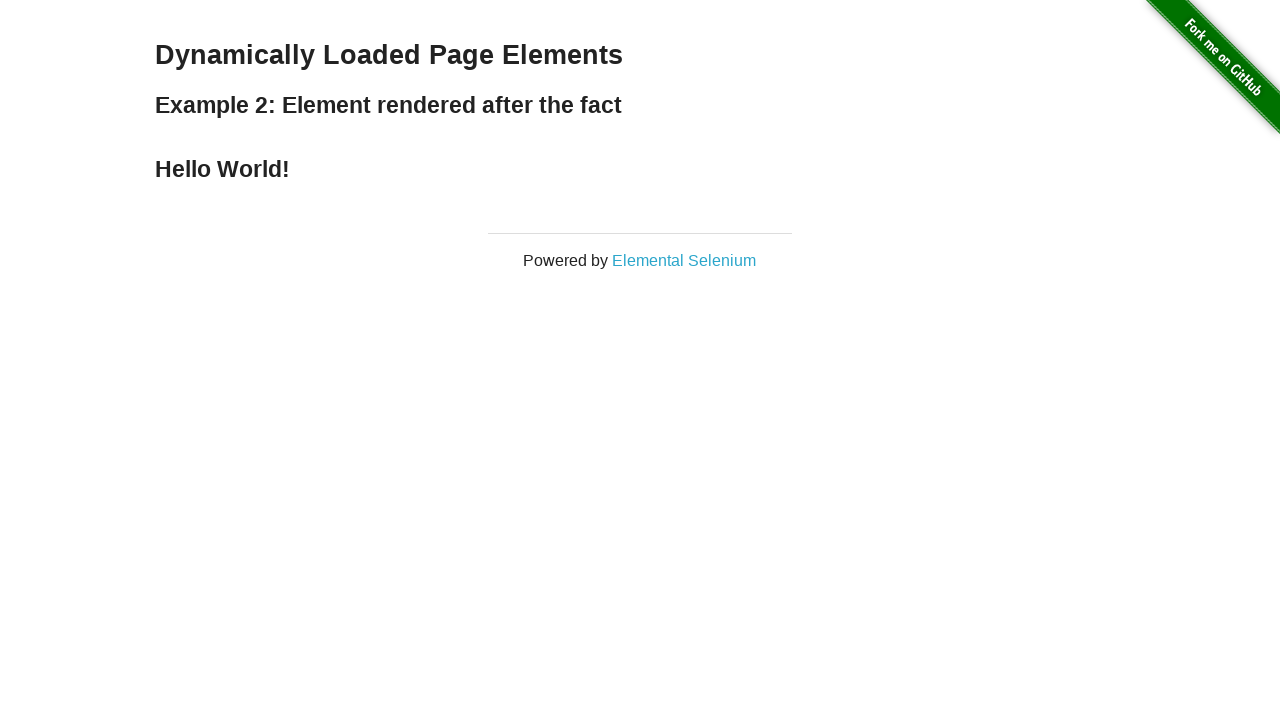

Verified that 'Hello World!' message is visible
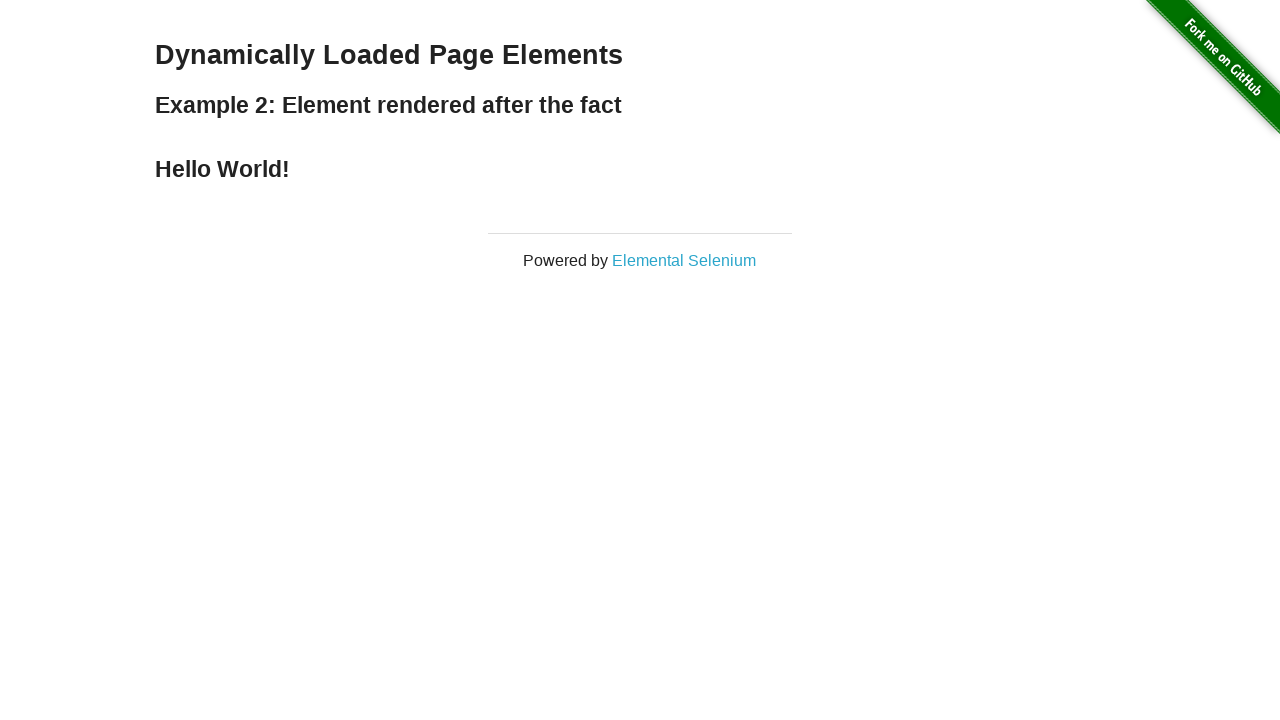

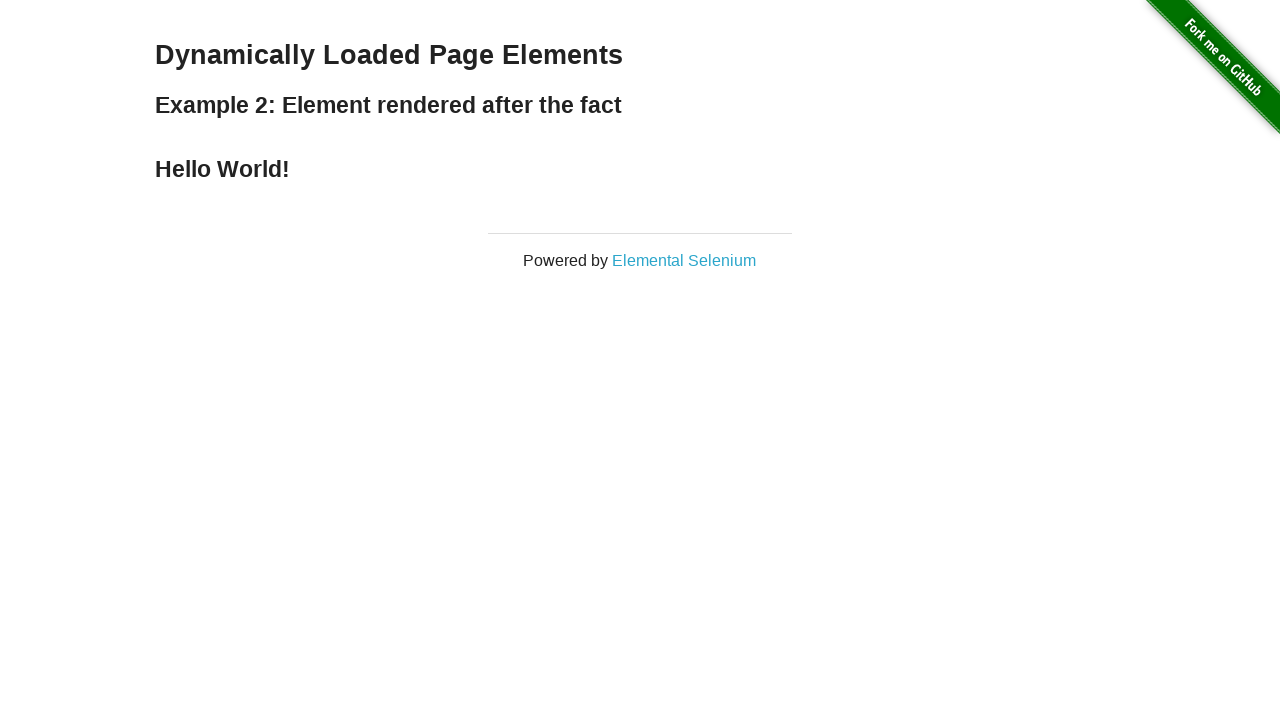